Tests page scrolling functionality by scrolling down and up using keyboard keys (PAGE_DOWN, PAGE_UP, ARROW_DOWN, ARROW_UP) on the TechPro Education website

Starting URL: https://techproeducation.com

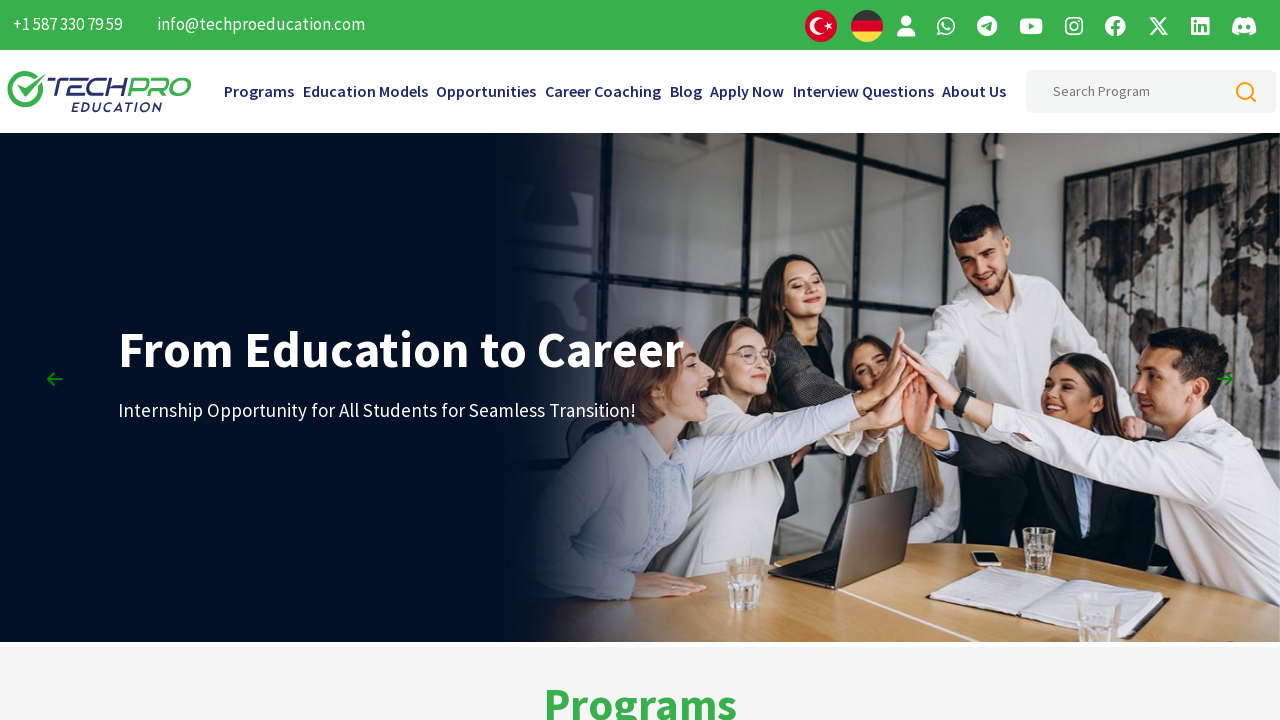

Scrolled down using PAGE_DOWN key
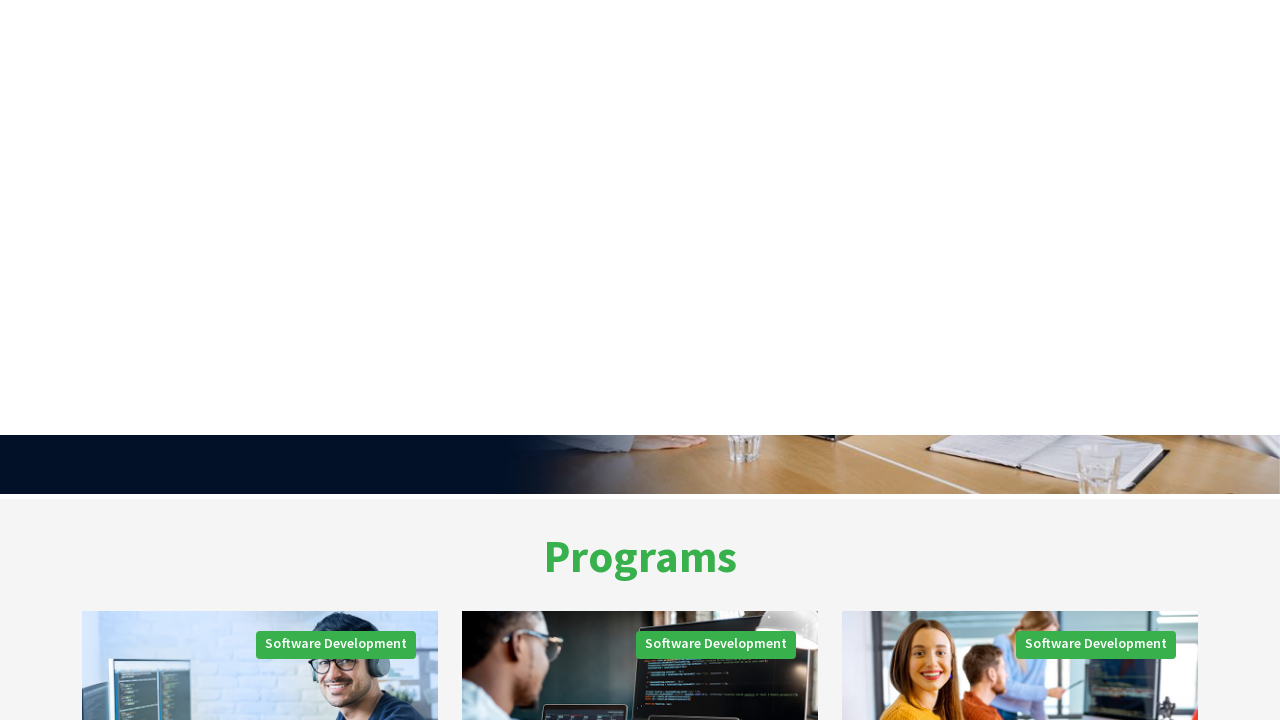

Scrolled down again using PAGE_DOWN key
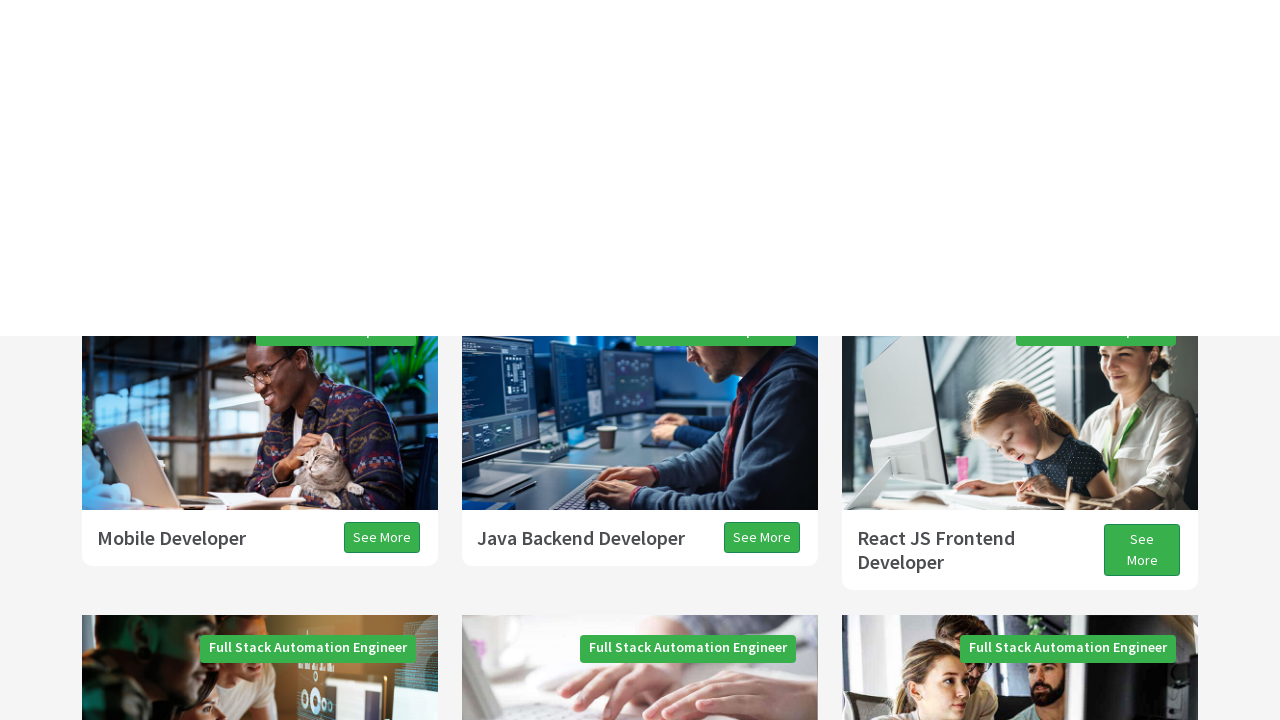

Scrolled down a smaller amount using ARROW_DOWN key
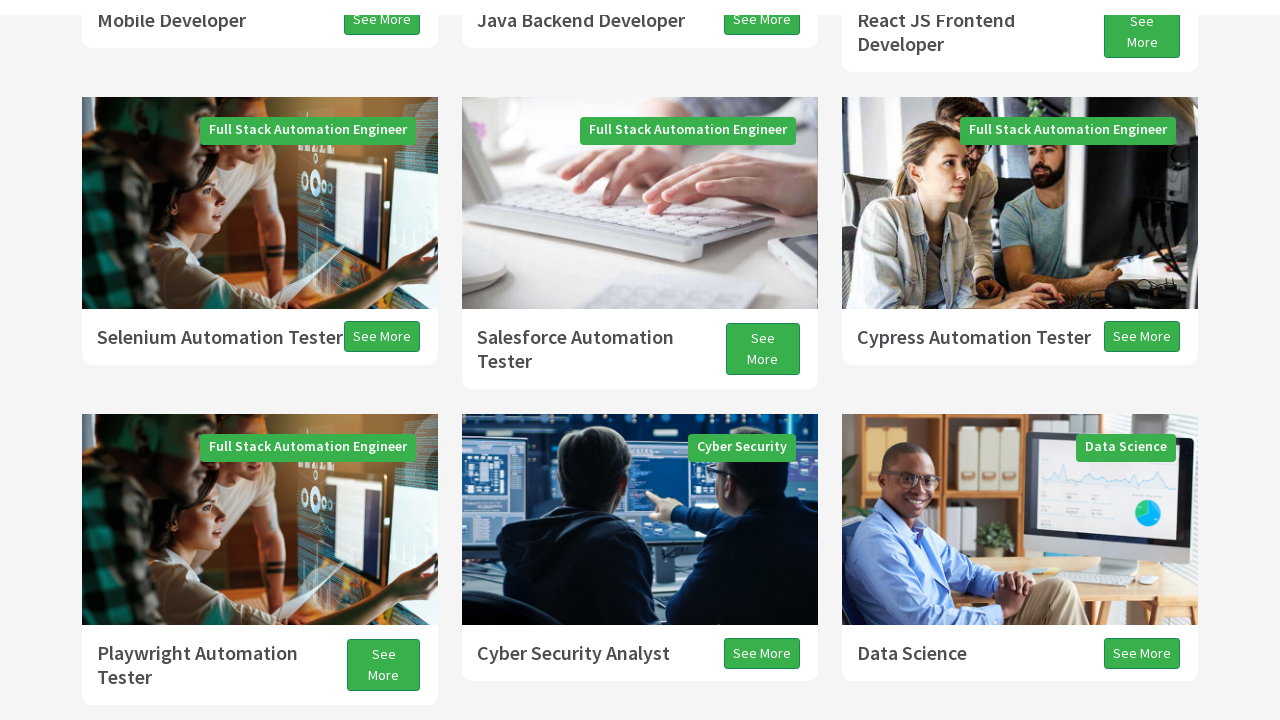

Scrolled back up using PAGE_UP key
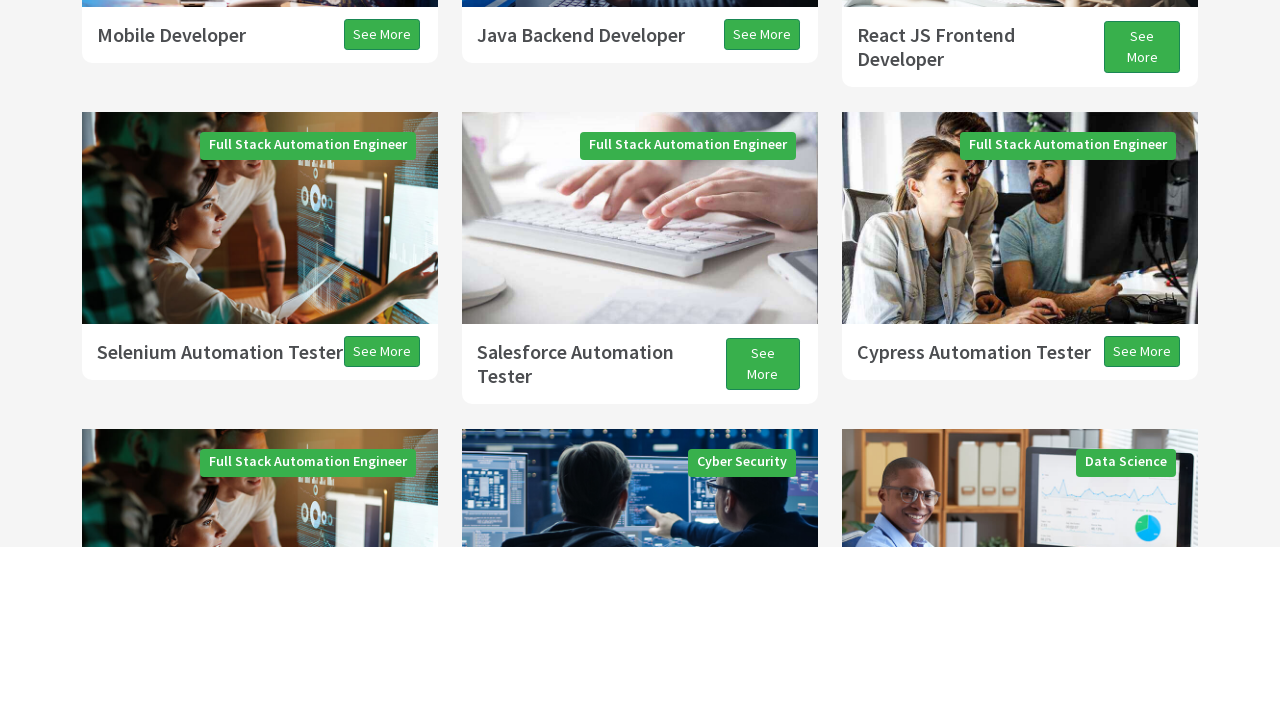

Scrolled up a smaller amount using ARROW_UP key
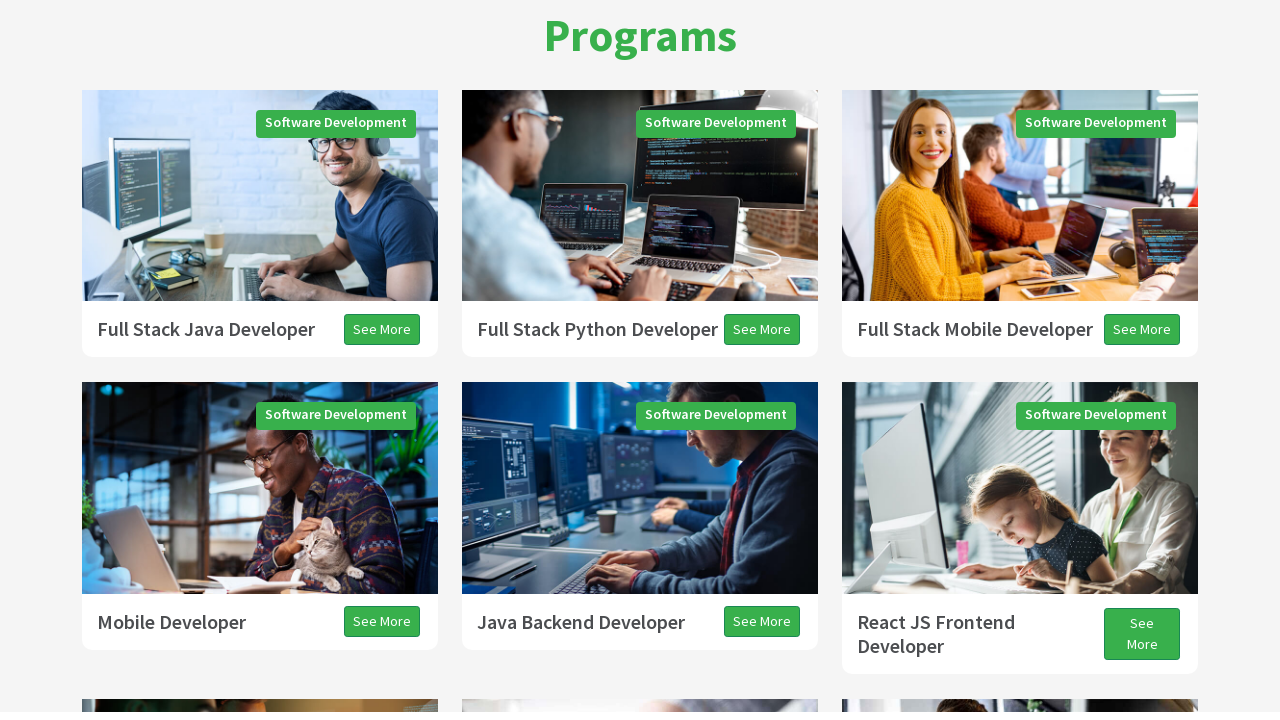

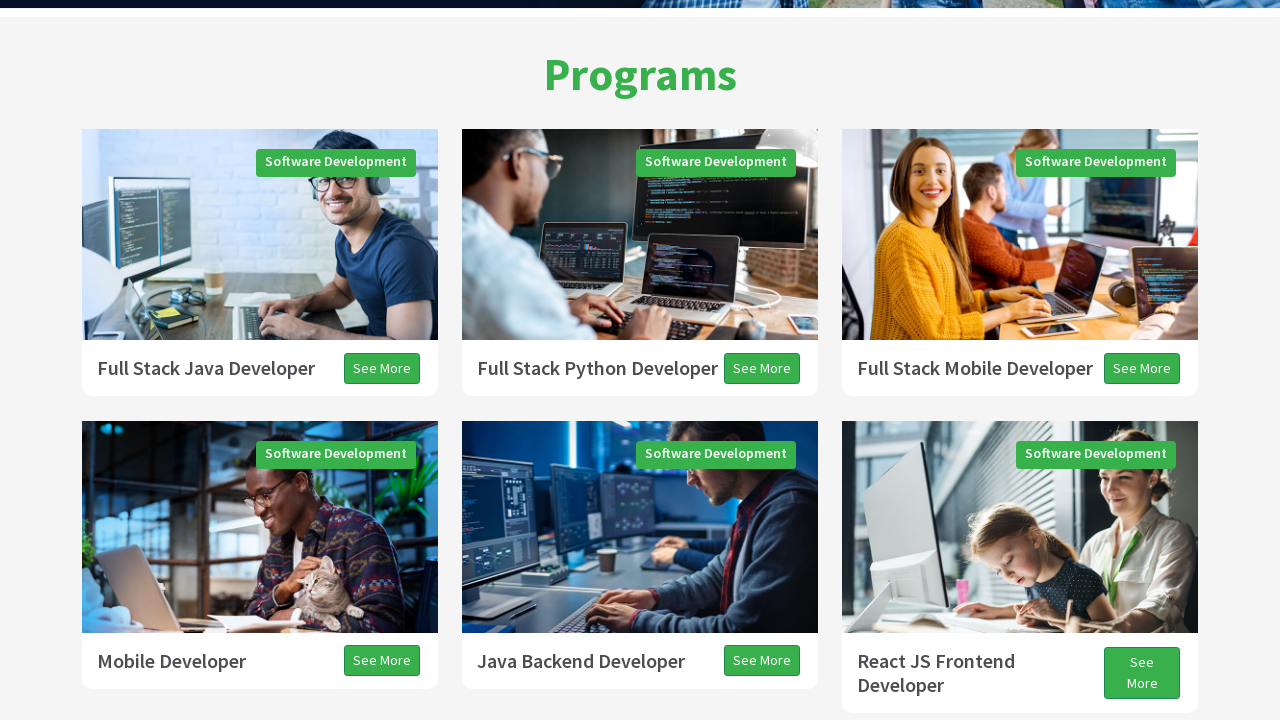